Tests JavaScript prompt alert functionality by clicking a button to trigger a prompt, entering text, and accepting it

Starting URL: https://v1.training-support.net/selenium/javascript-alerts

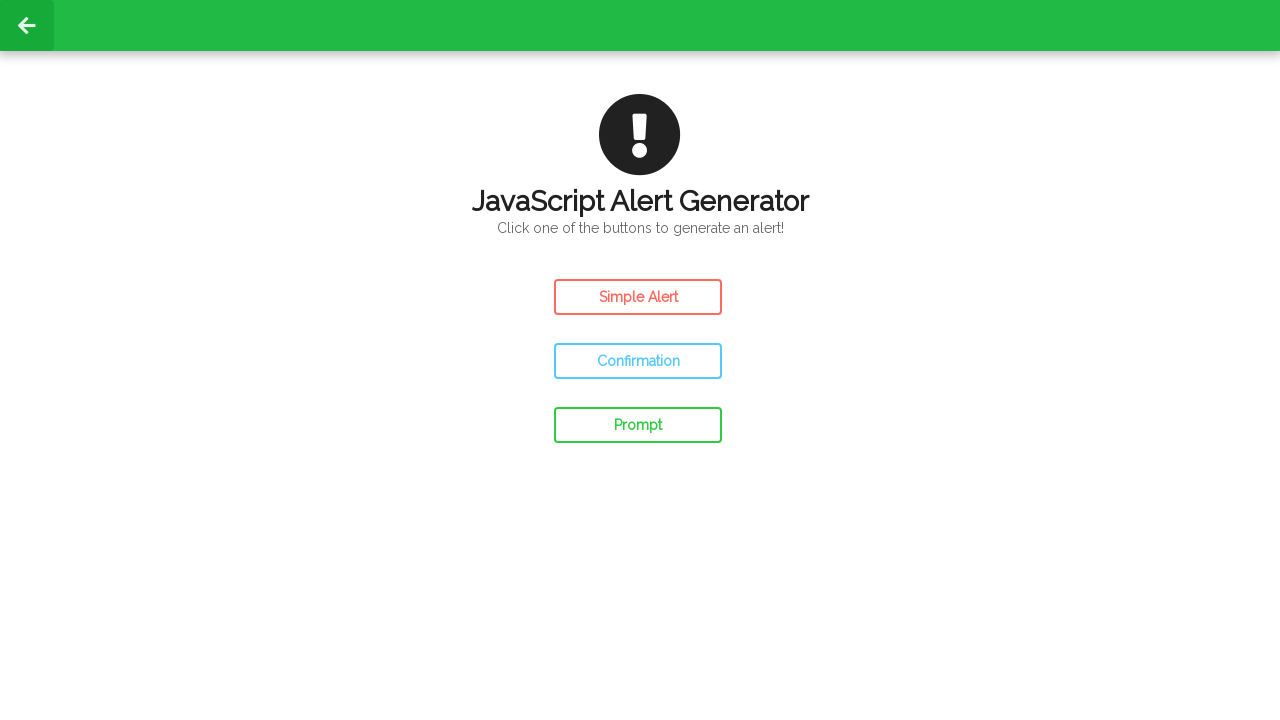

Clicked the prompt button to trigger JavaScript alert at (638, 425) on #prompt
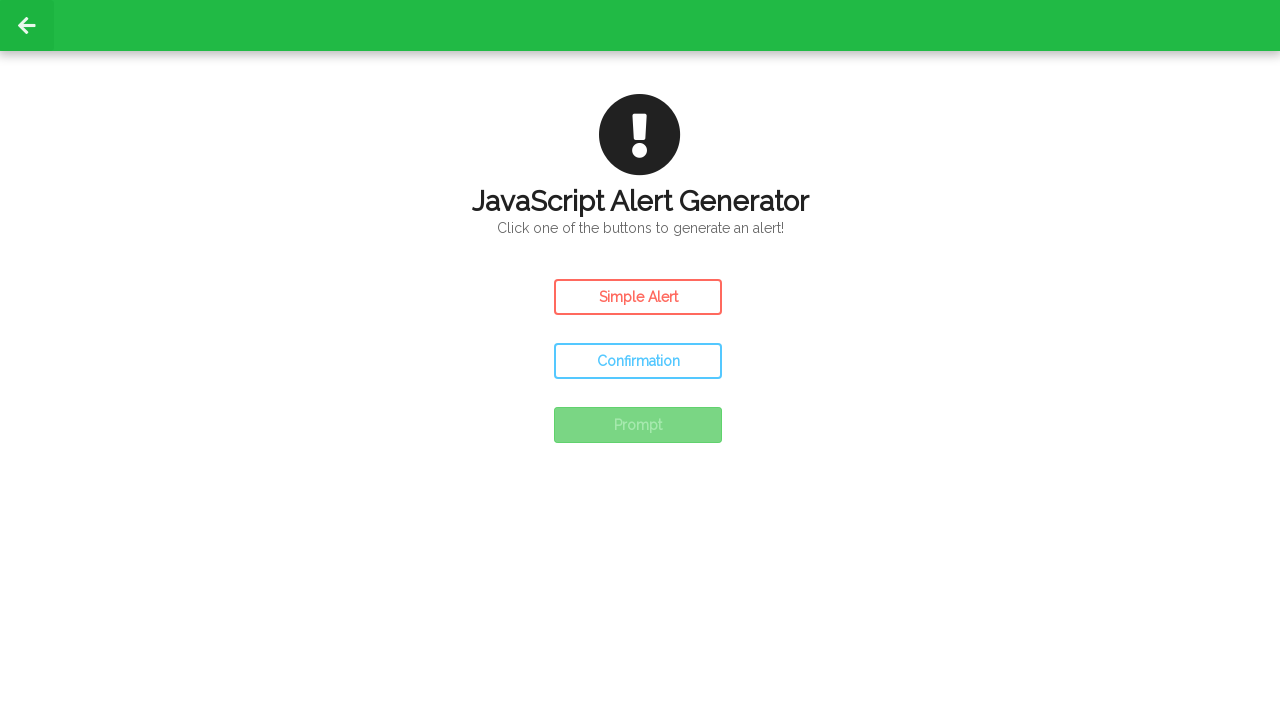

Set up dialog handler to accept prompt with 'Awesome' text
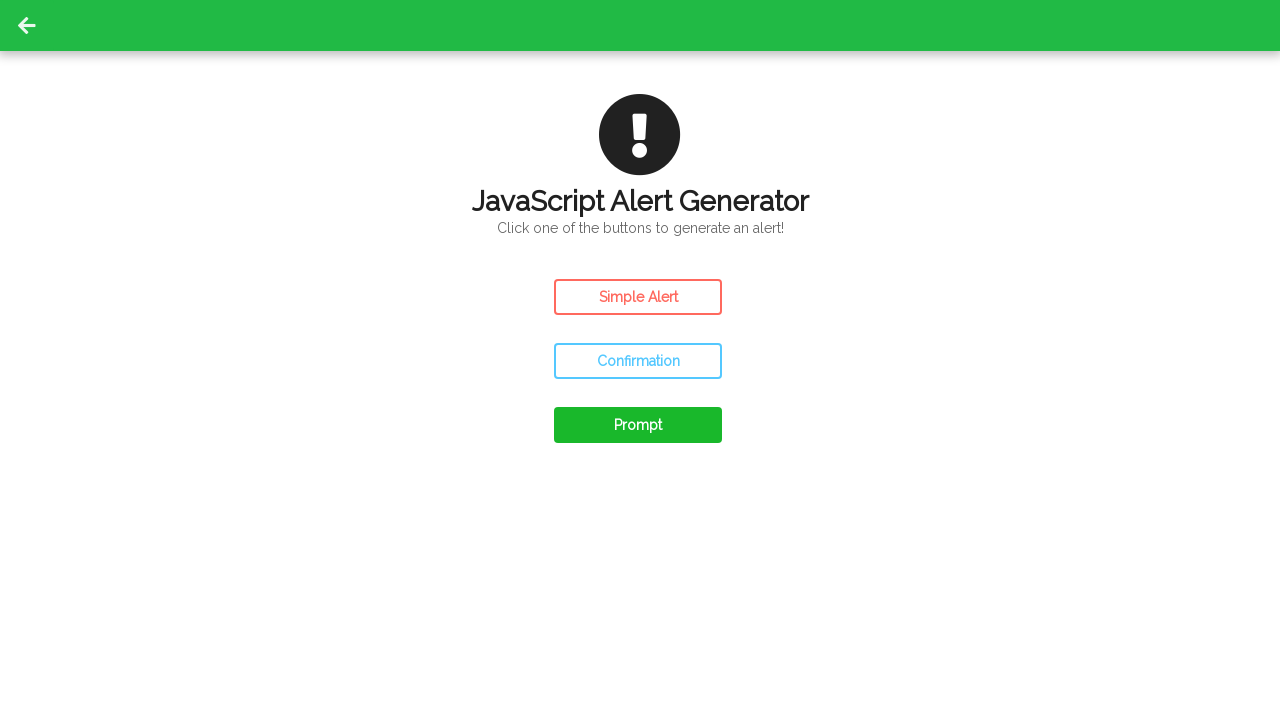

Waited 500ms for dialog to be processed
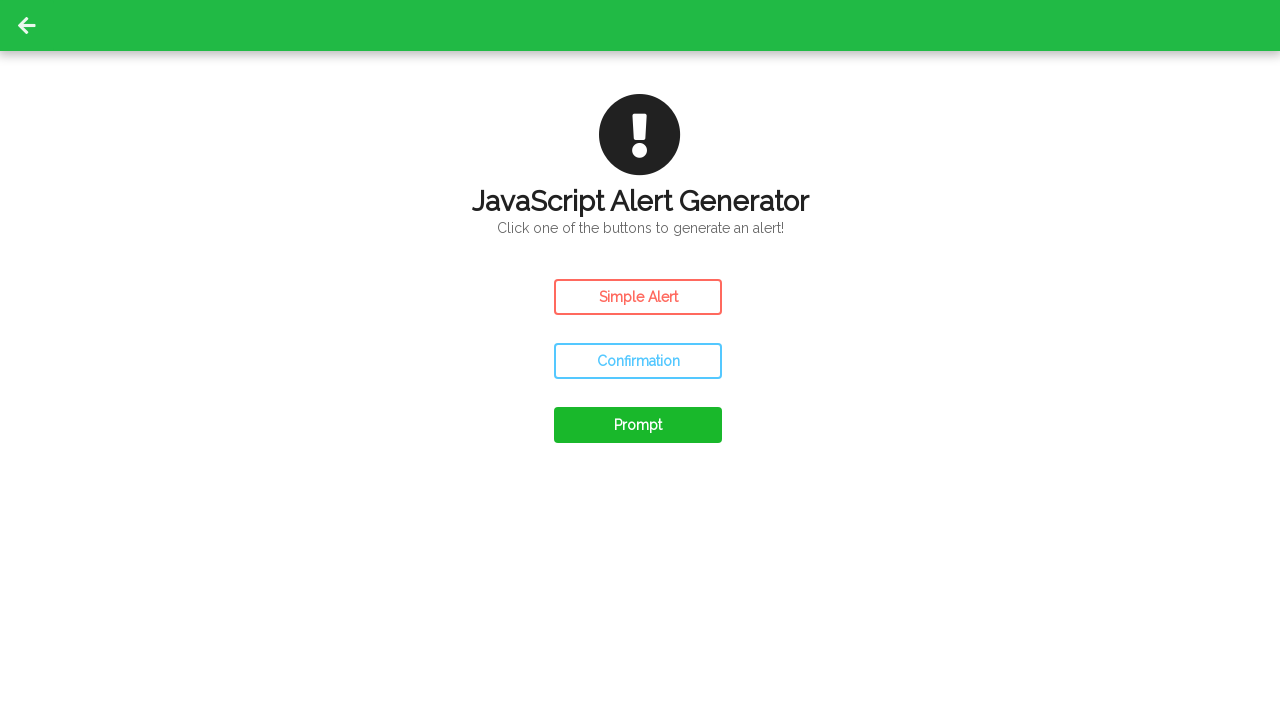

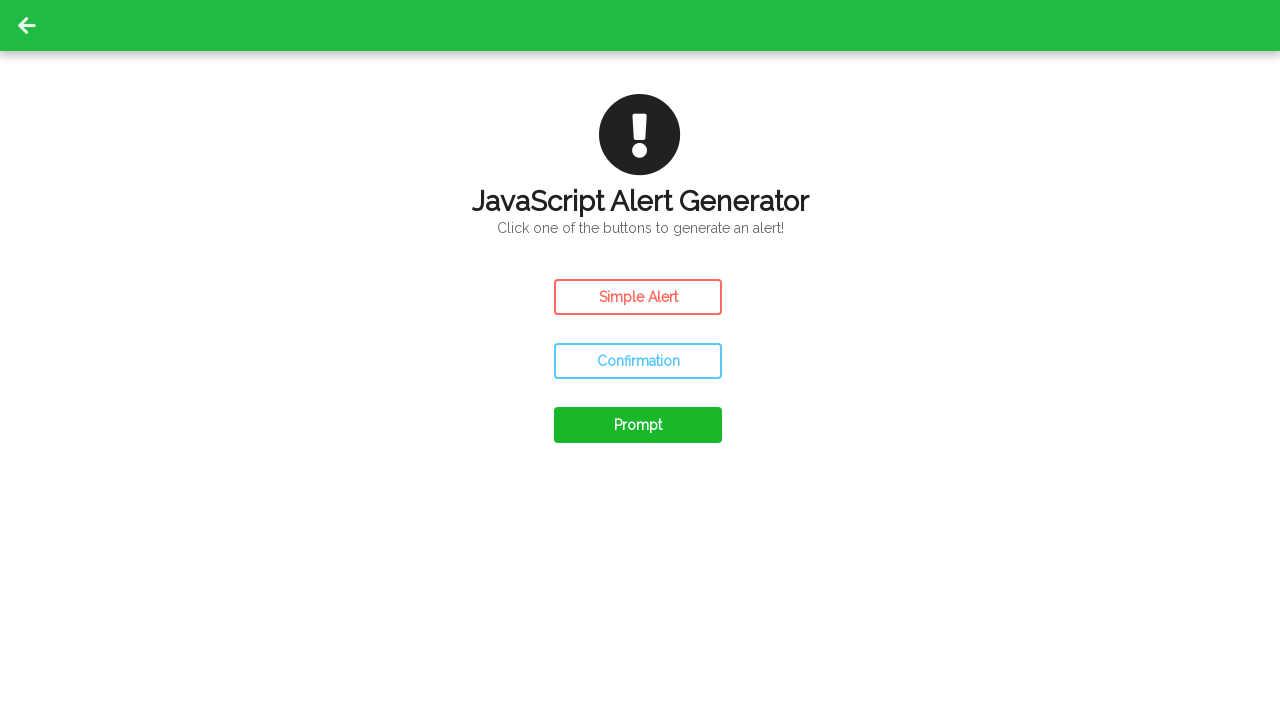